Tests a todo application by checking an existing todo item, adding a new todo item, and verifying the total count of todos

Starting URL: https://lambdatest.github.io/sample-todo-app/

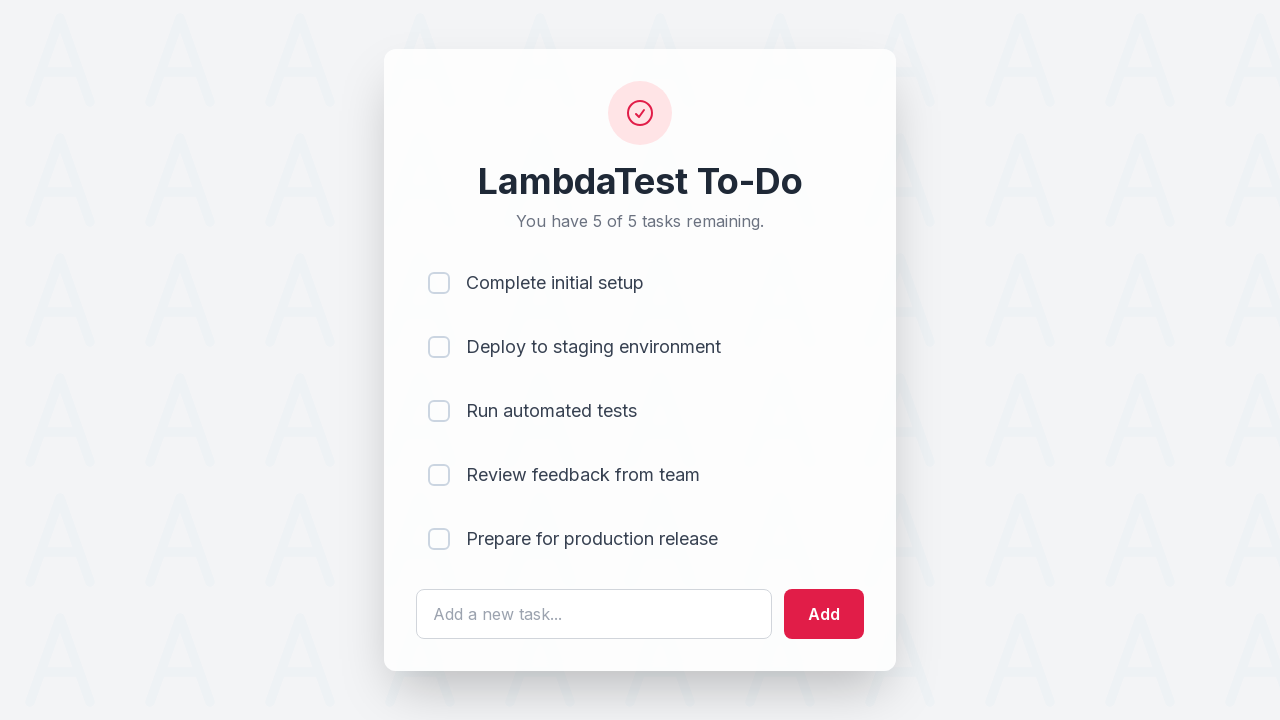

Clicked checkbox for first todo item at (439, 283) on input[name='li1']
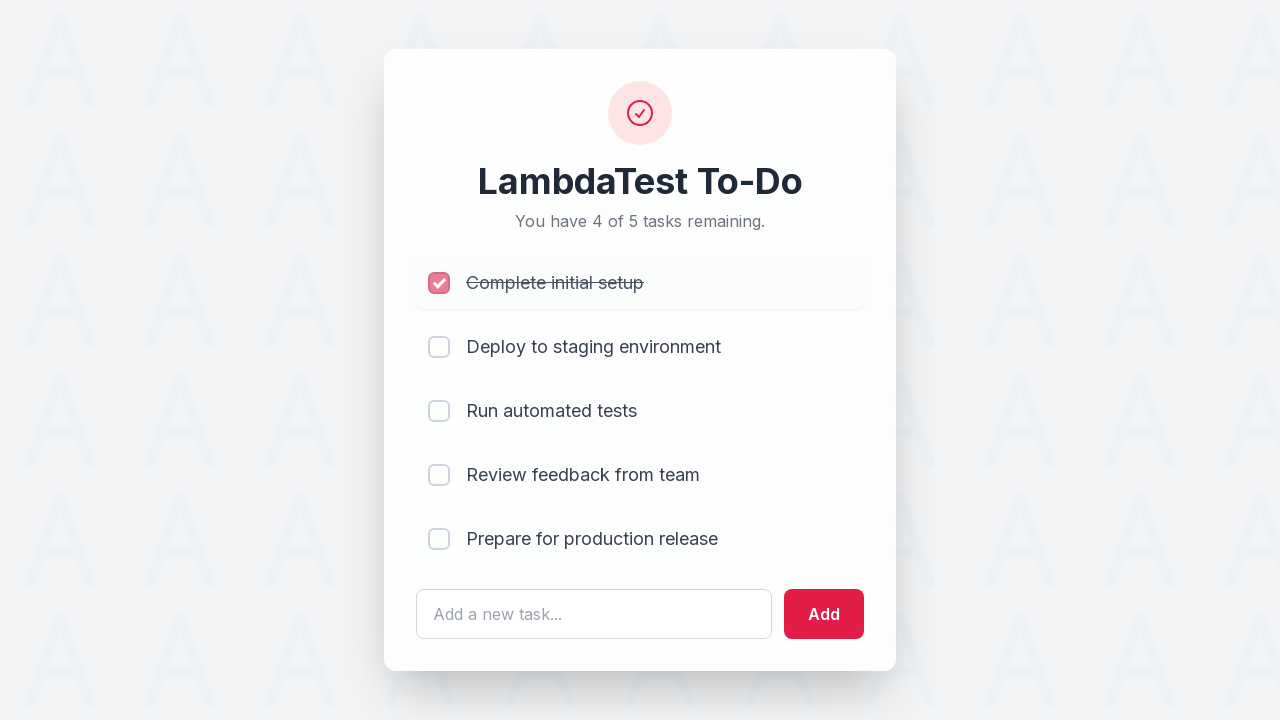

Verified first todo item checkbox is selected
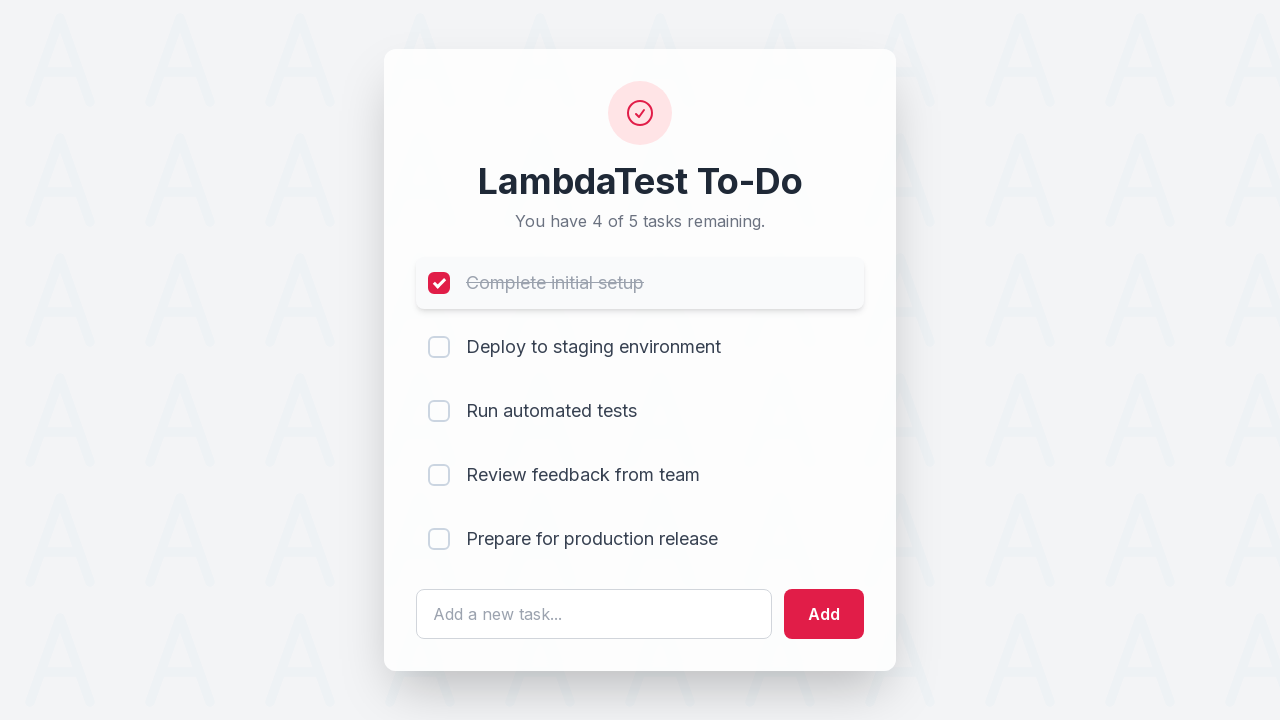

Filled todo input field with 'New Item' on #sampletodotext
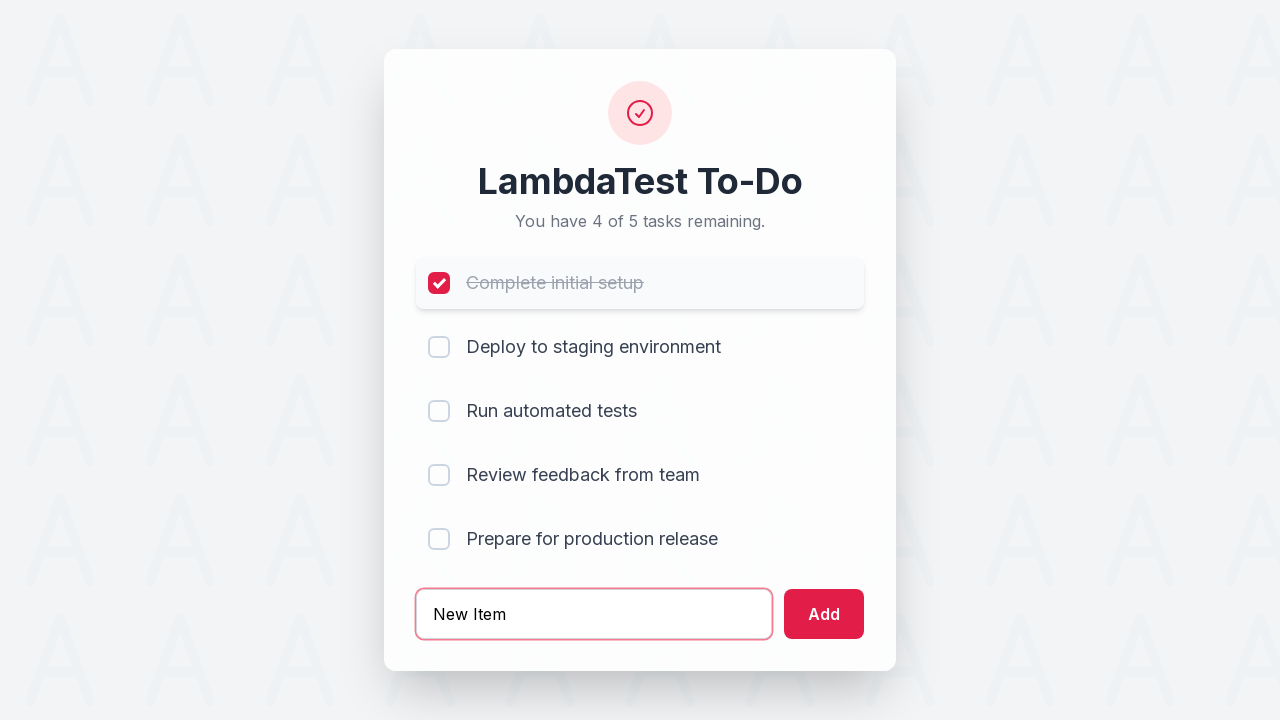

Clicked add button to create new todo item at (824, 614) on #addbutton
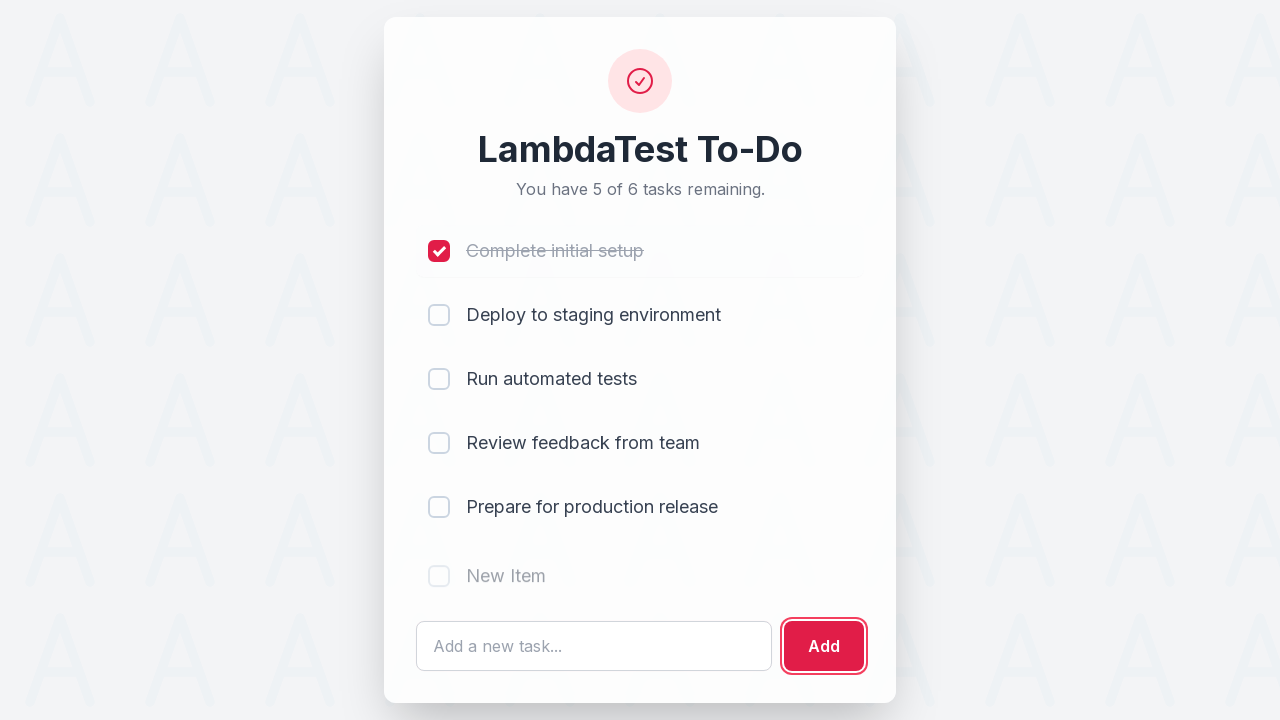

Located all todo items in the list
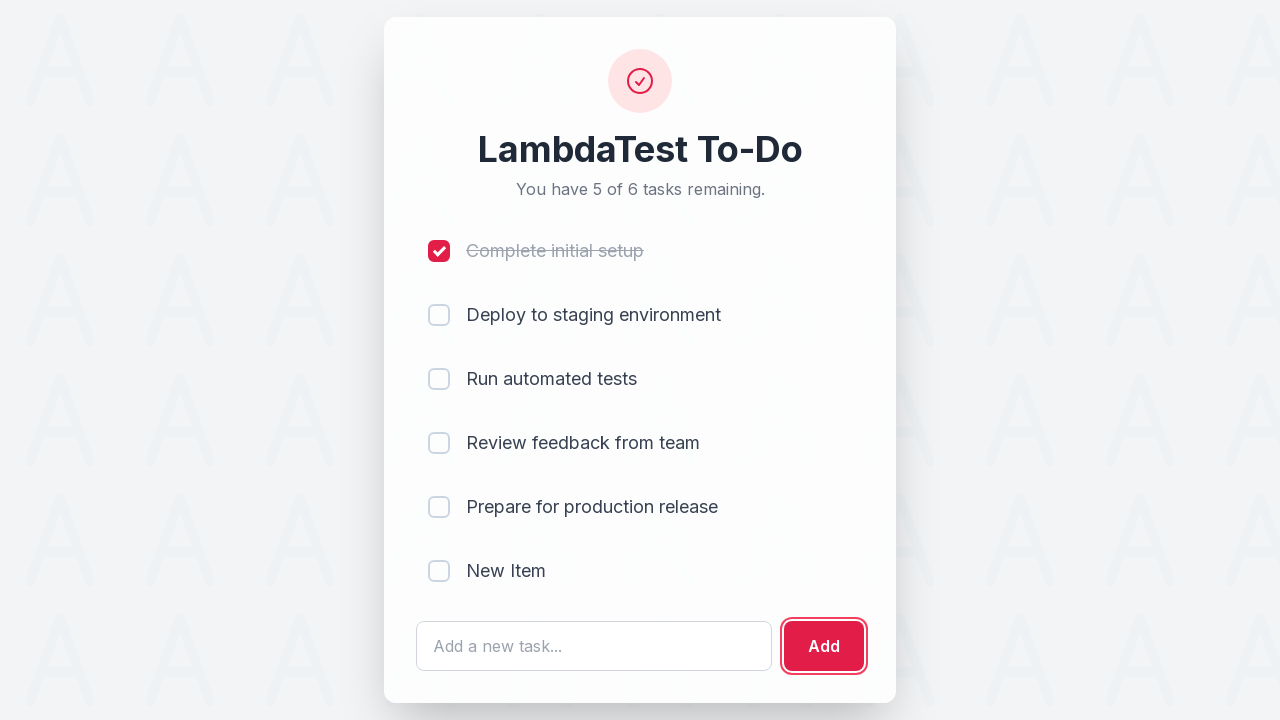

Verified total todo count is 6 (5 existing + 1 new)
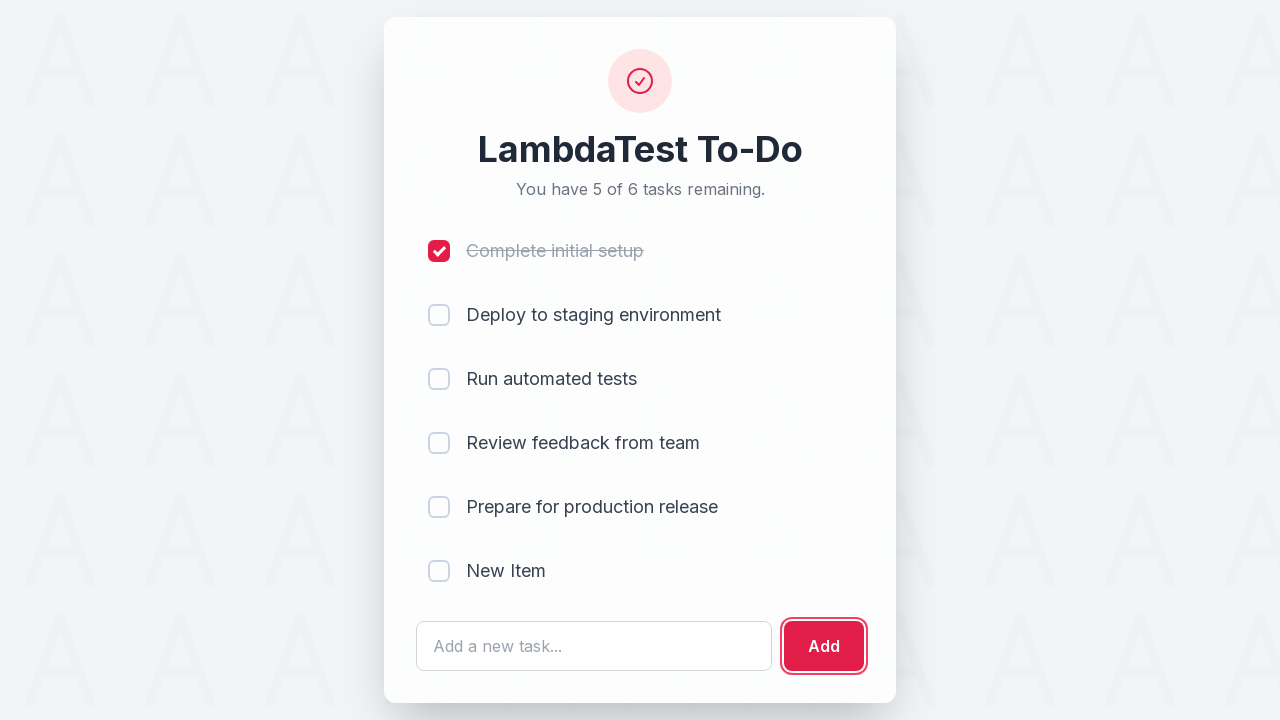

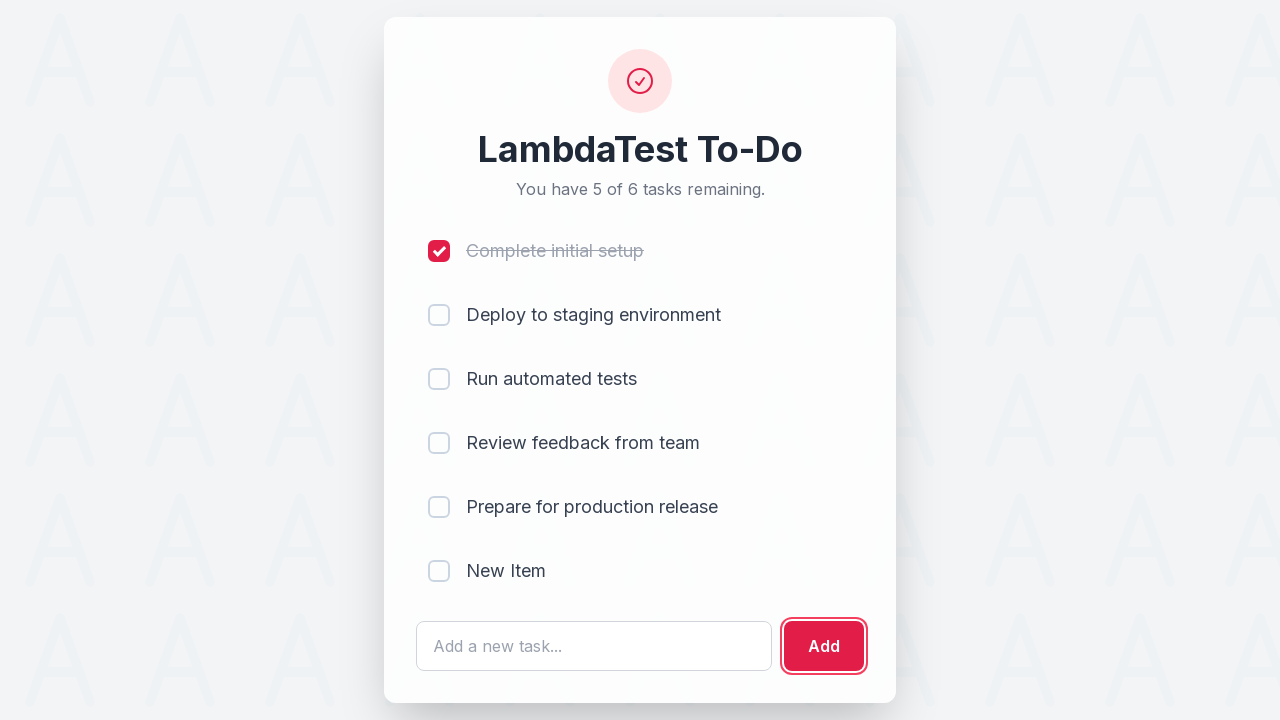